Tests that clicking the Due column header in table 1 sorts the values in ascending order by verifying each value is less than or equal to the next value.

Starting URL: http://the-internet.herokuapp.com/tables

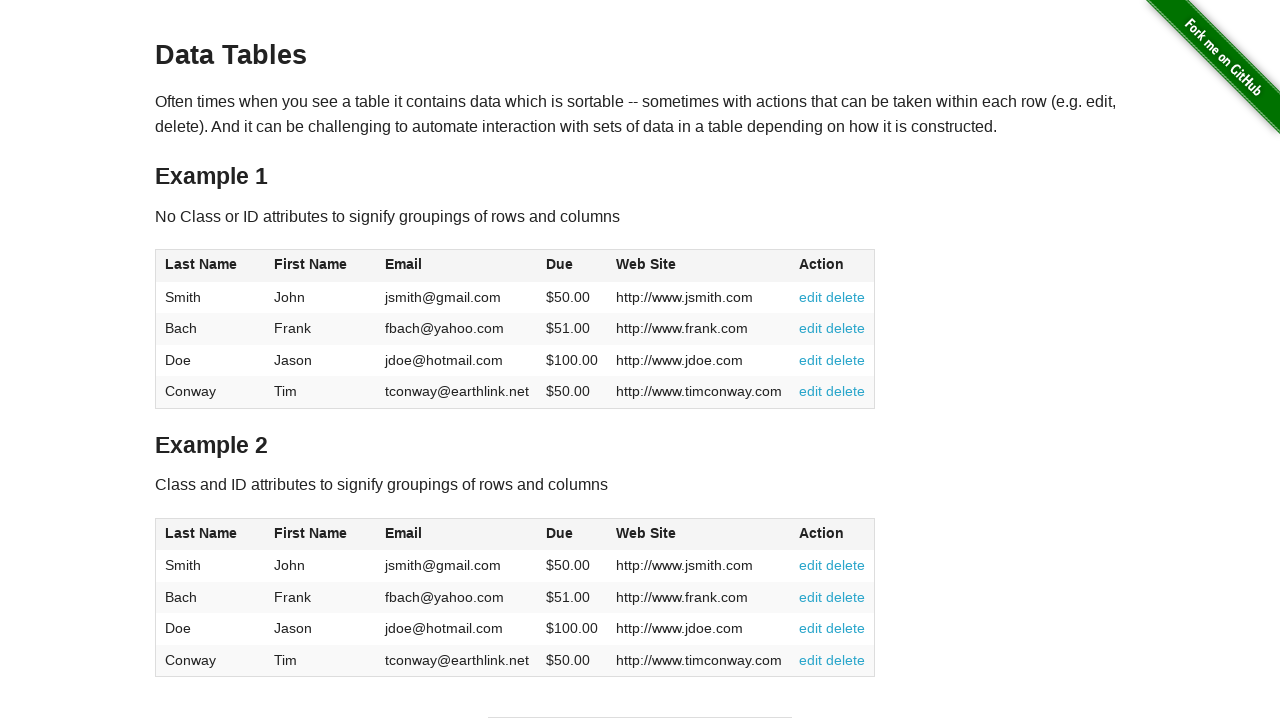

Clicked the Due column header (4th column) in table 1 to sort at (572, 266) on #table1 thead tr th:nth-of-type(4)
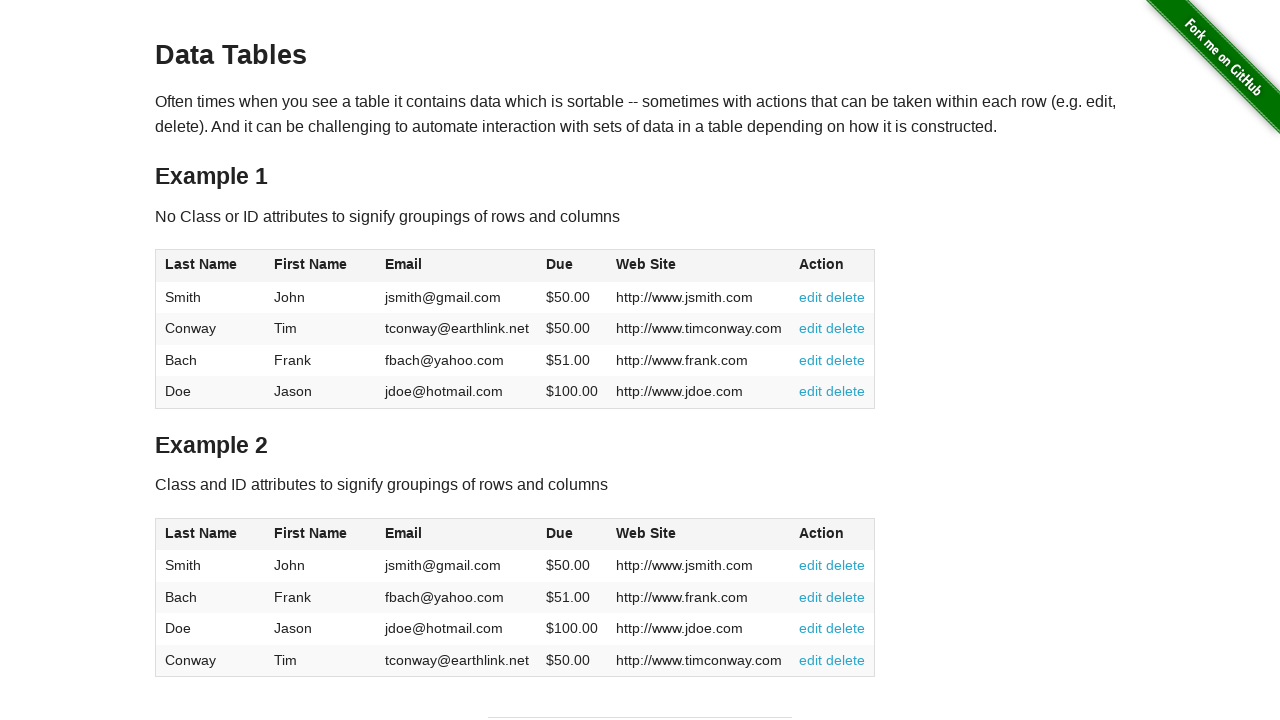

Waited for table 1 body cells in Due column to be ready
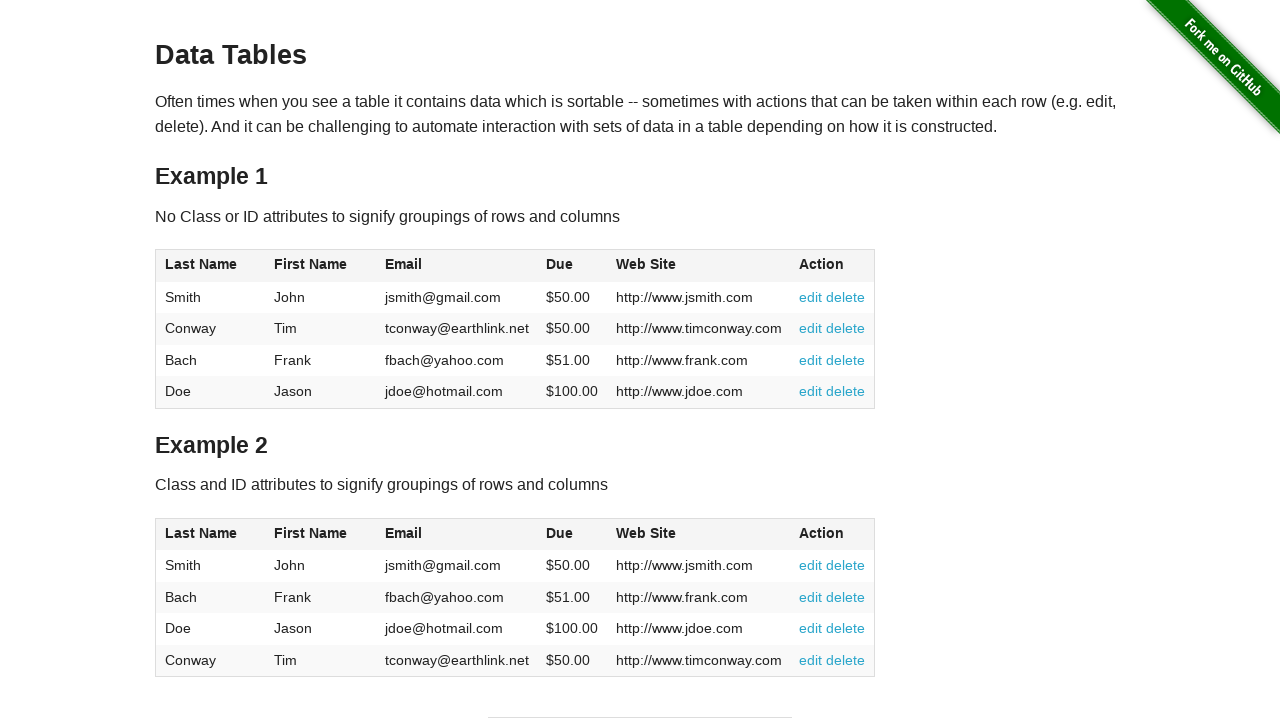

Retrieved all Due column values from table 1
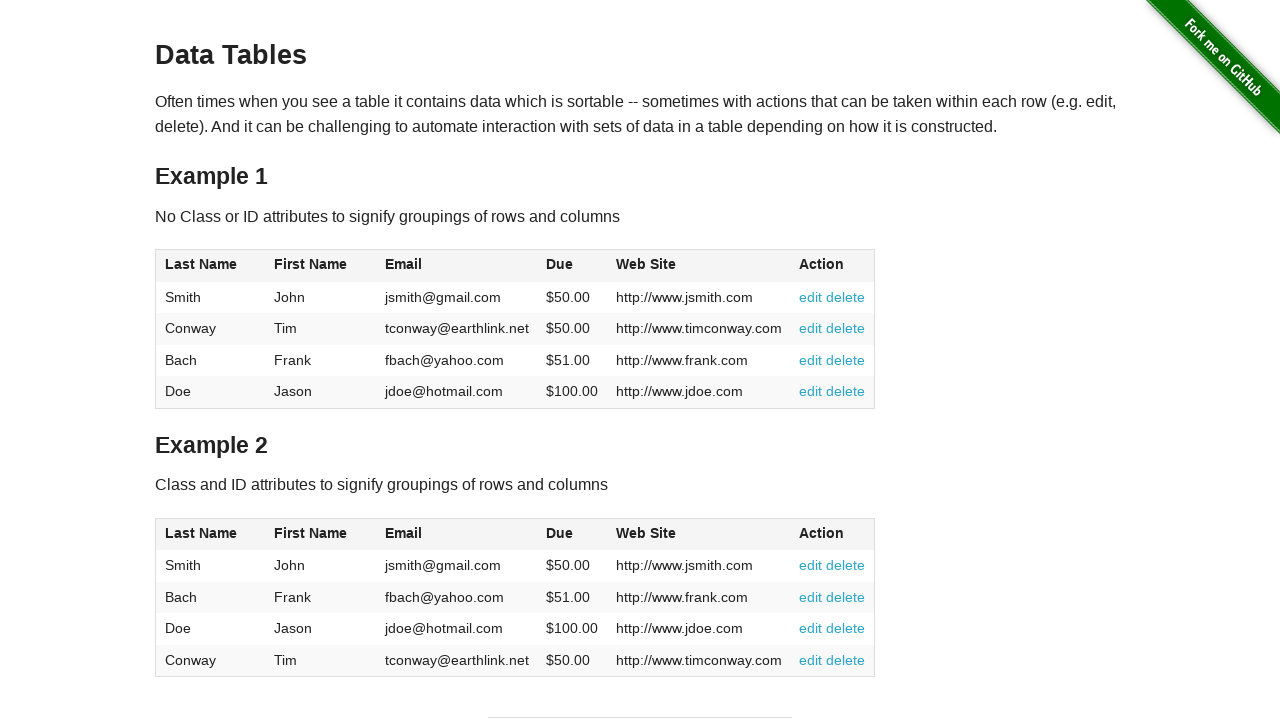

Parsed Due values as floats, removing currency symbols
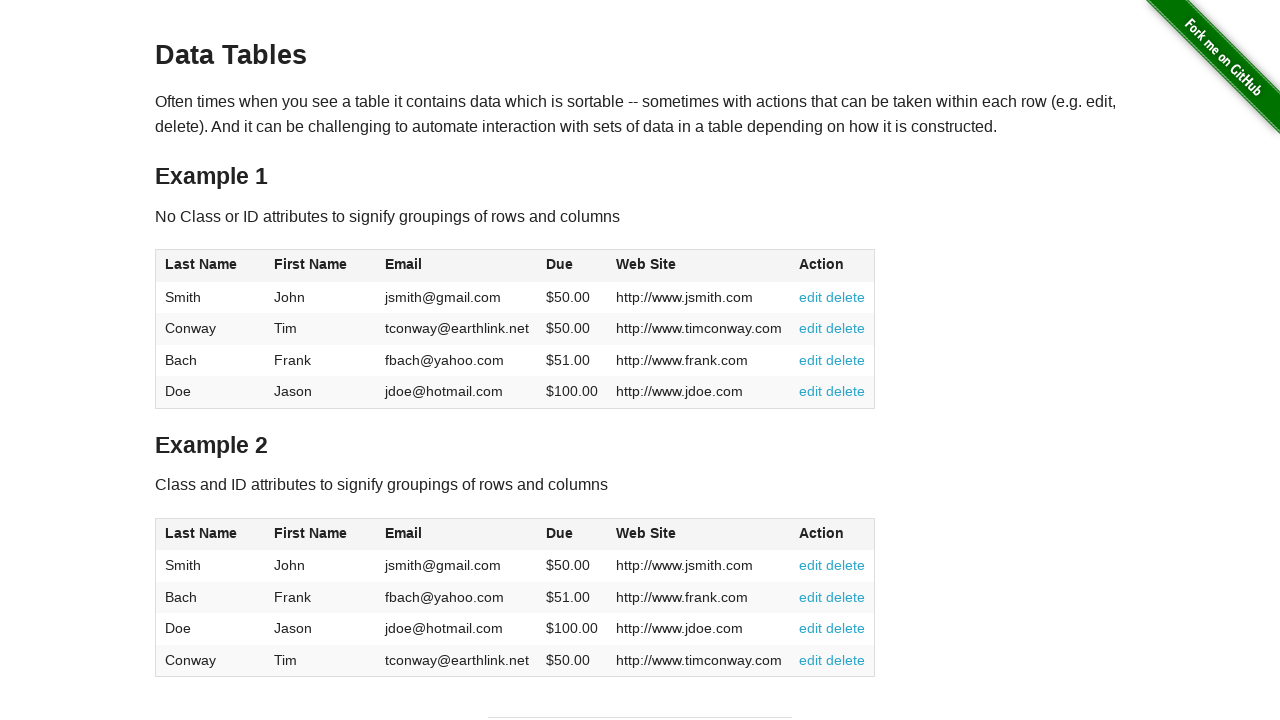

Verified ascending order: 50.0 <= 50.0
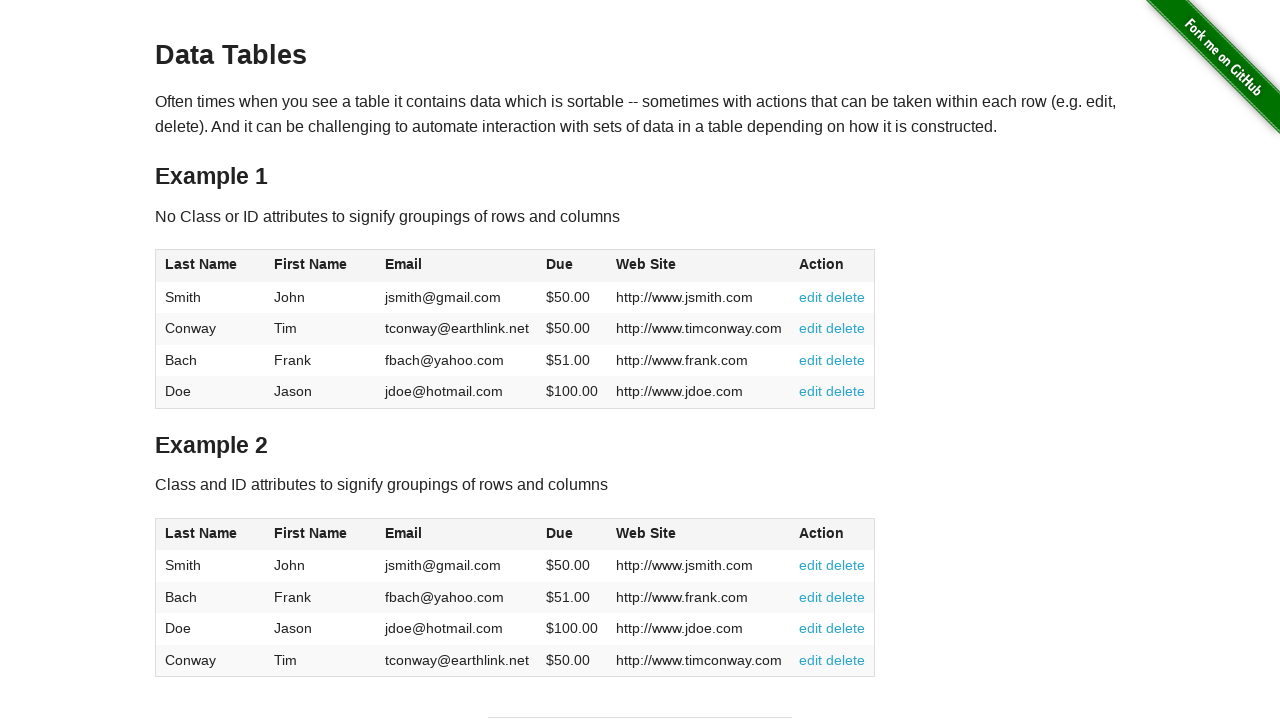

Verified ascending order: 50.0 <= 51.0
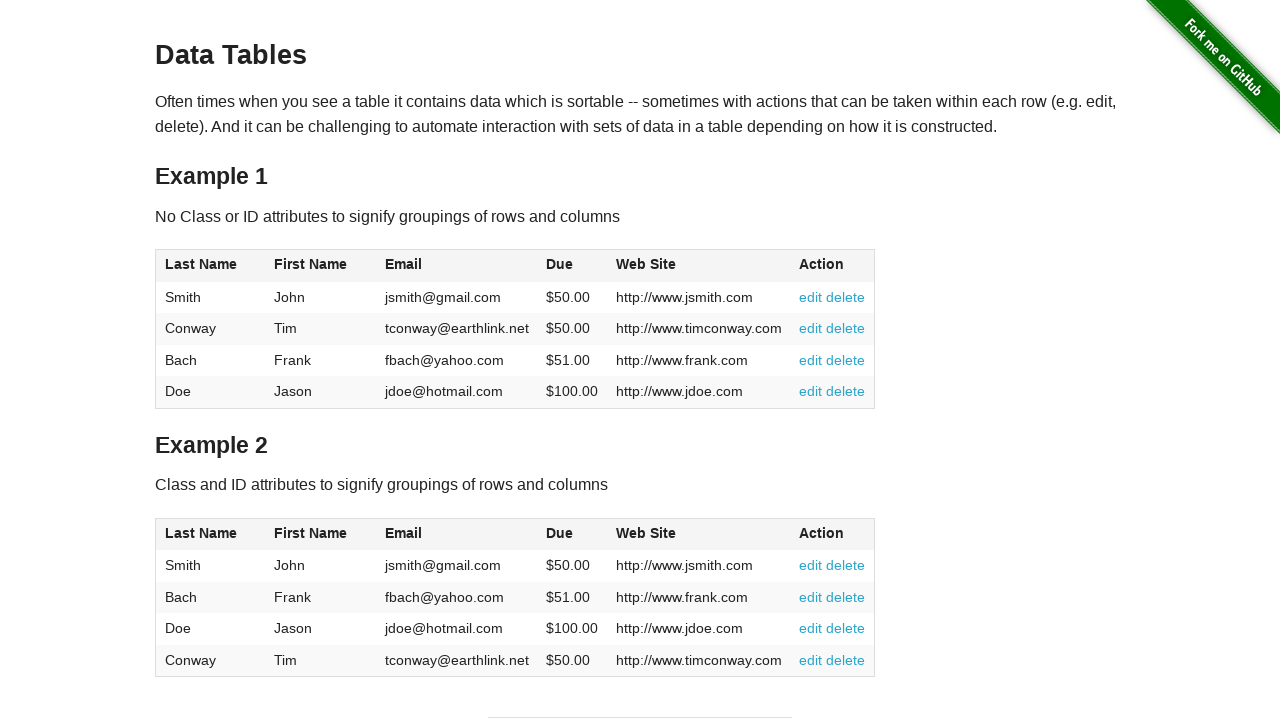

Verified ascending order: 51.0 <= 100.0
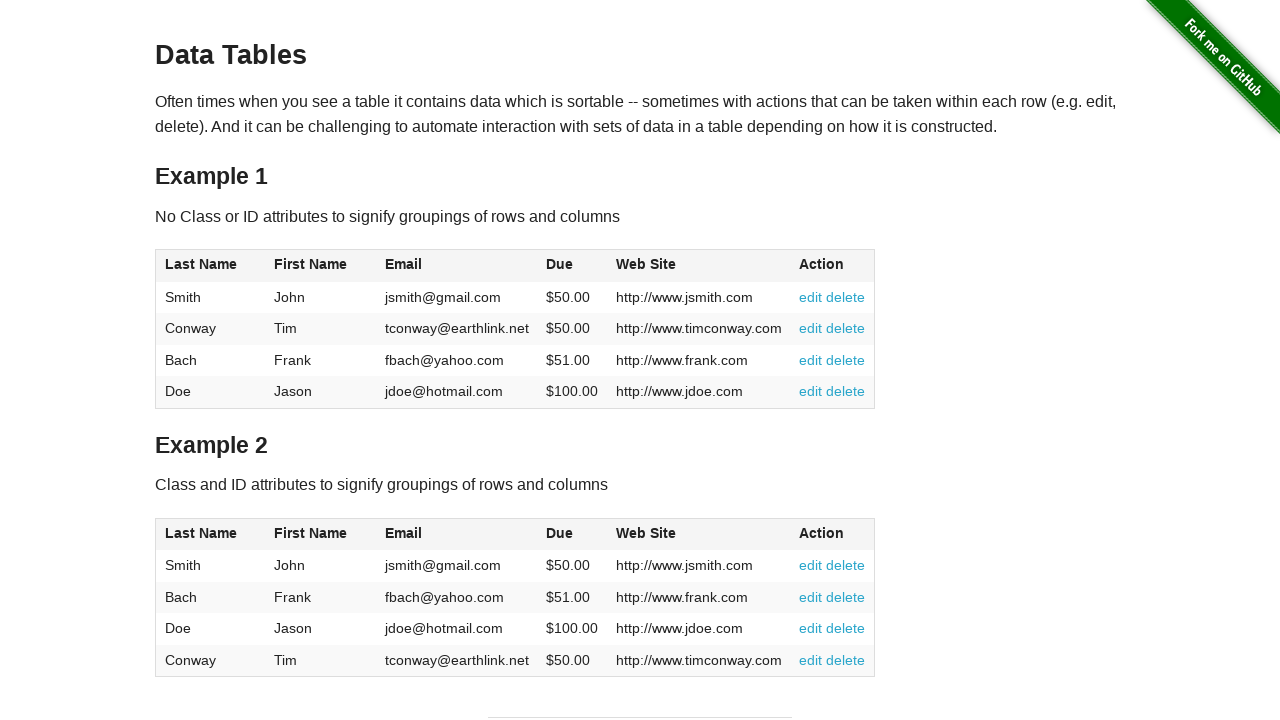

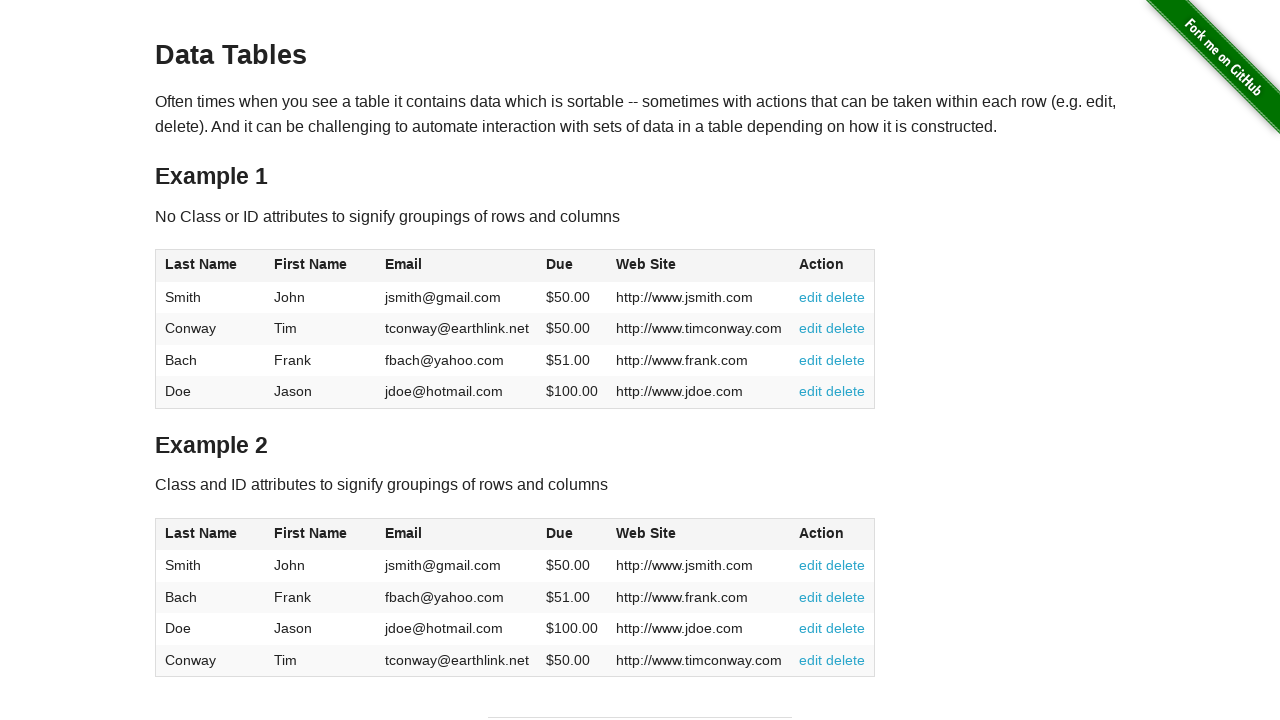